Navigates to the VWO app page, maximizes the window, and verifies the page title and current URL are correct.

Starting URL: https://app.vwo.com

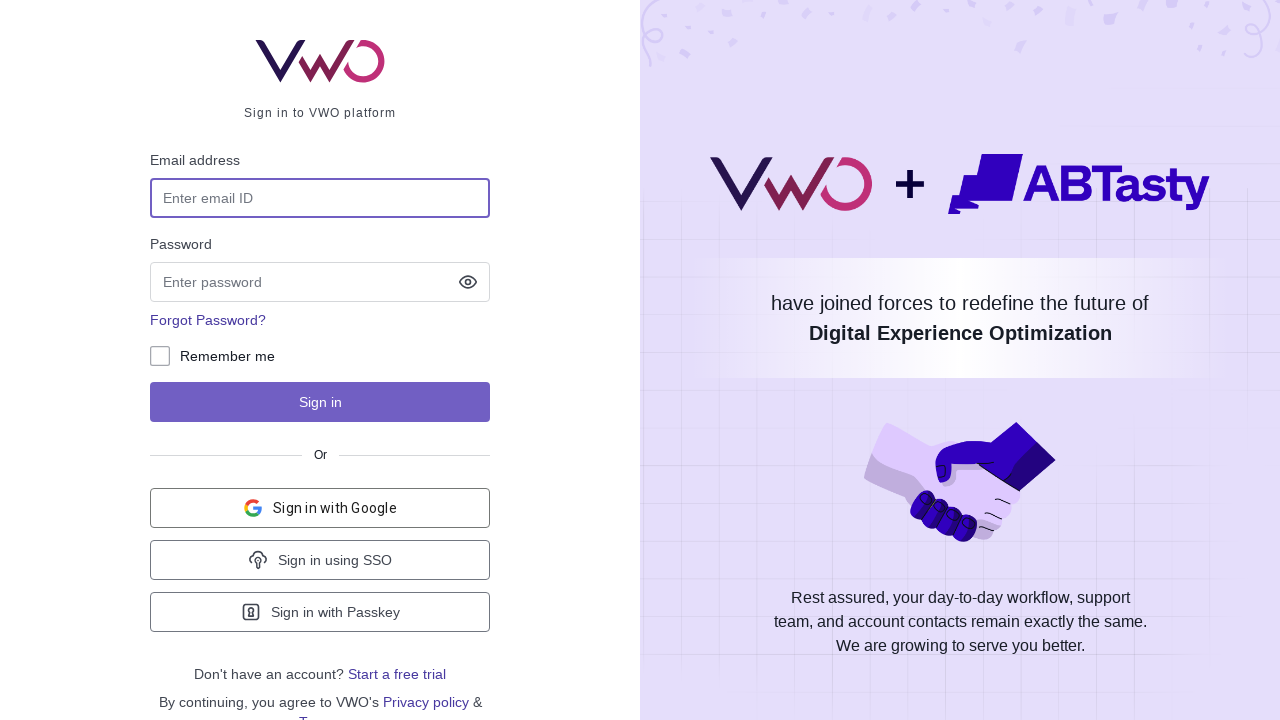

Set viewport size to 1920x1080 to maximize window
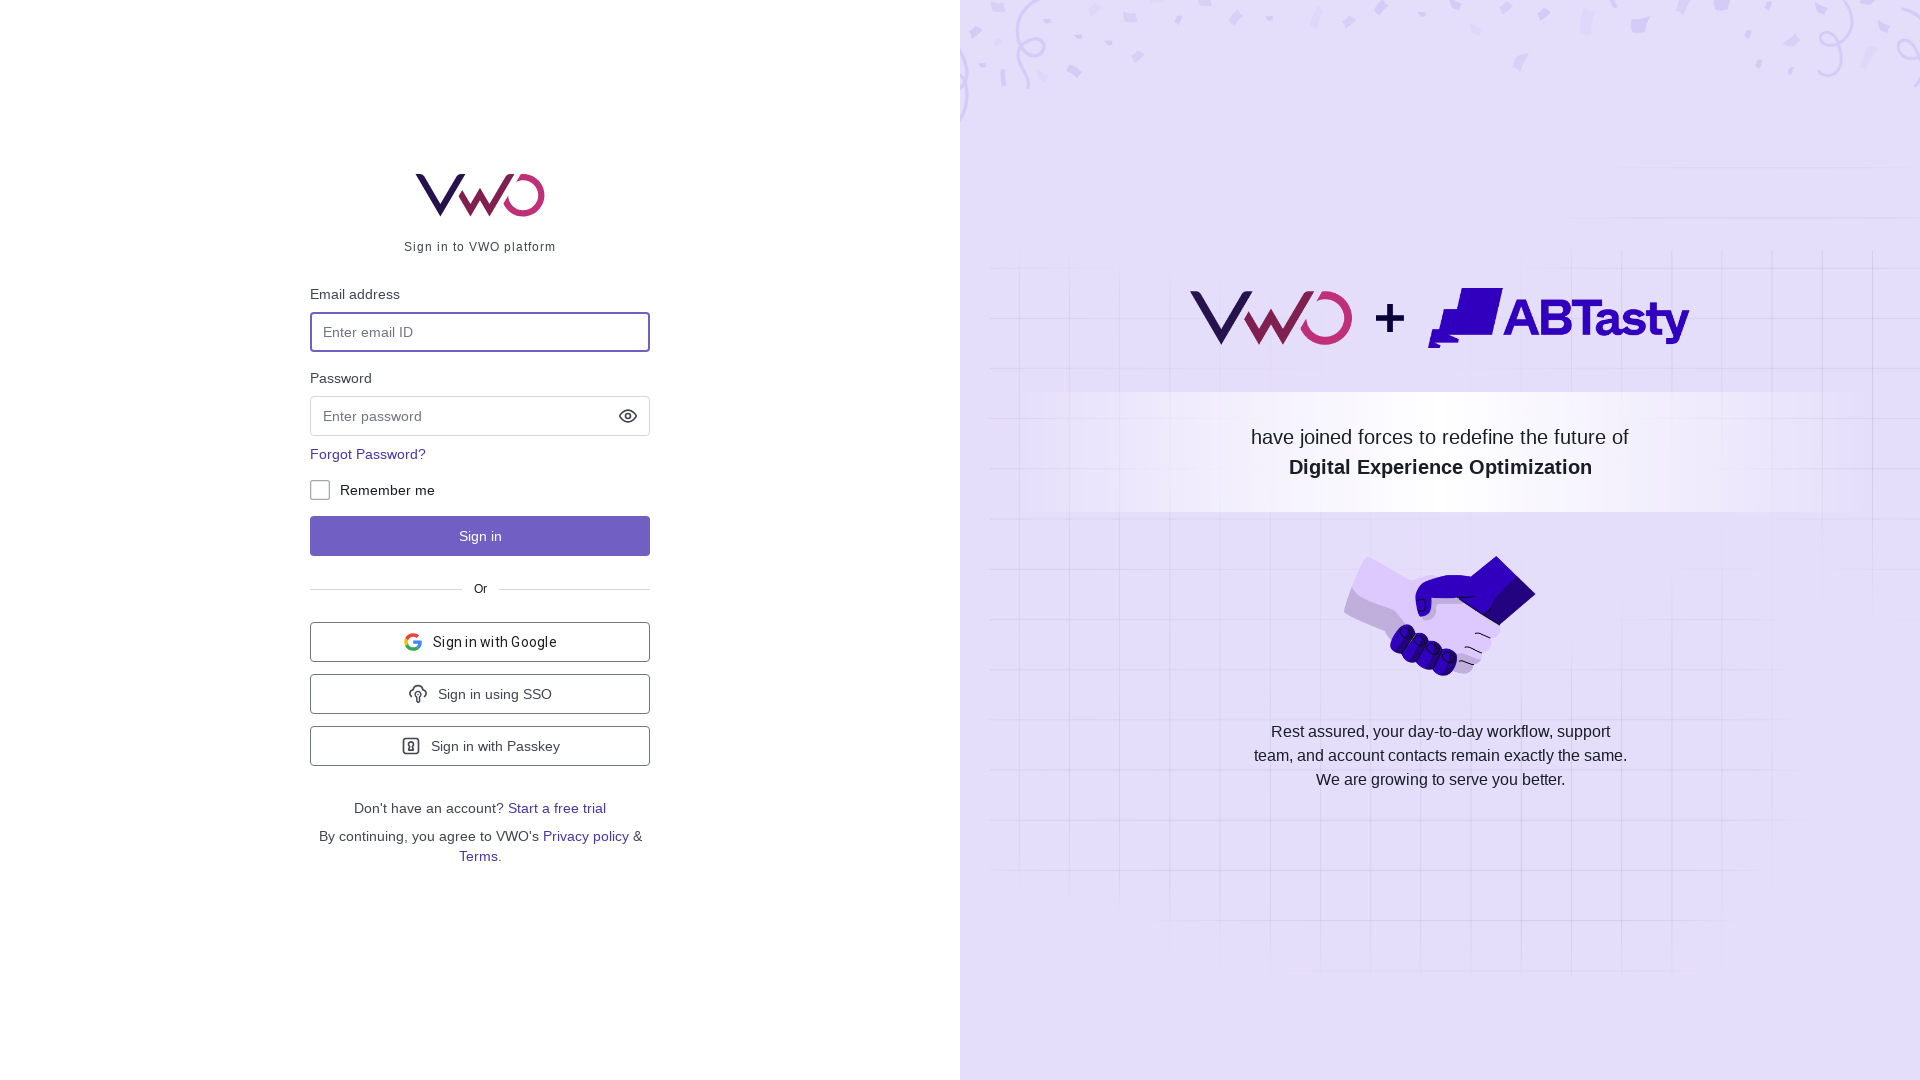

Retrieved page title: Login - VWO
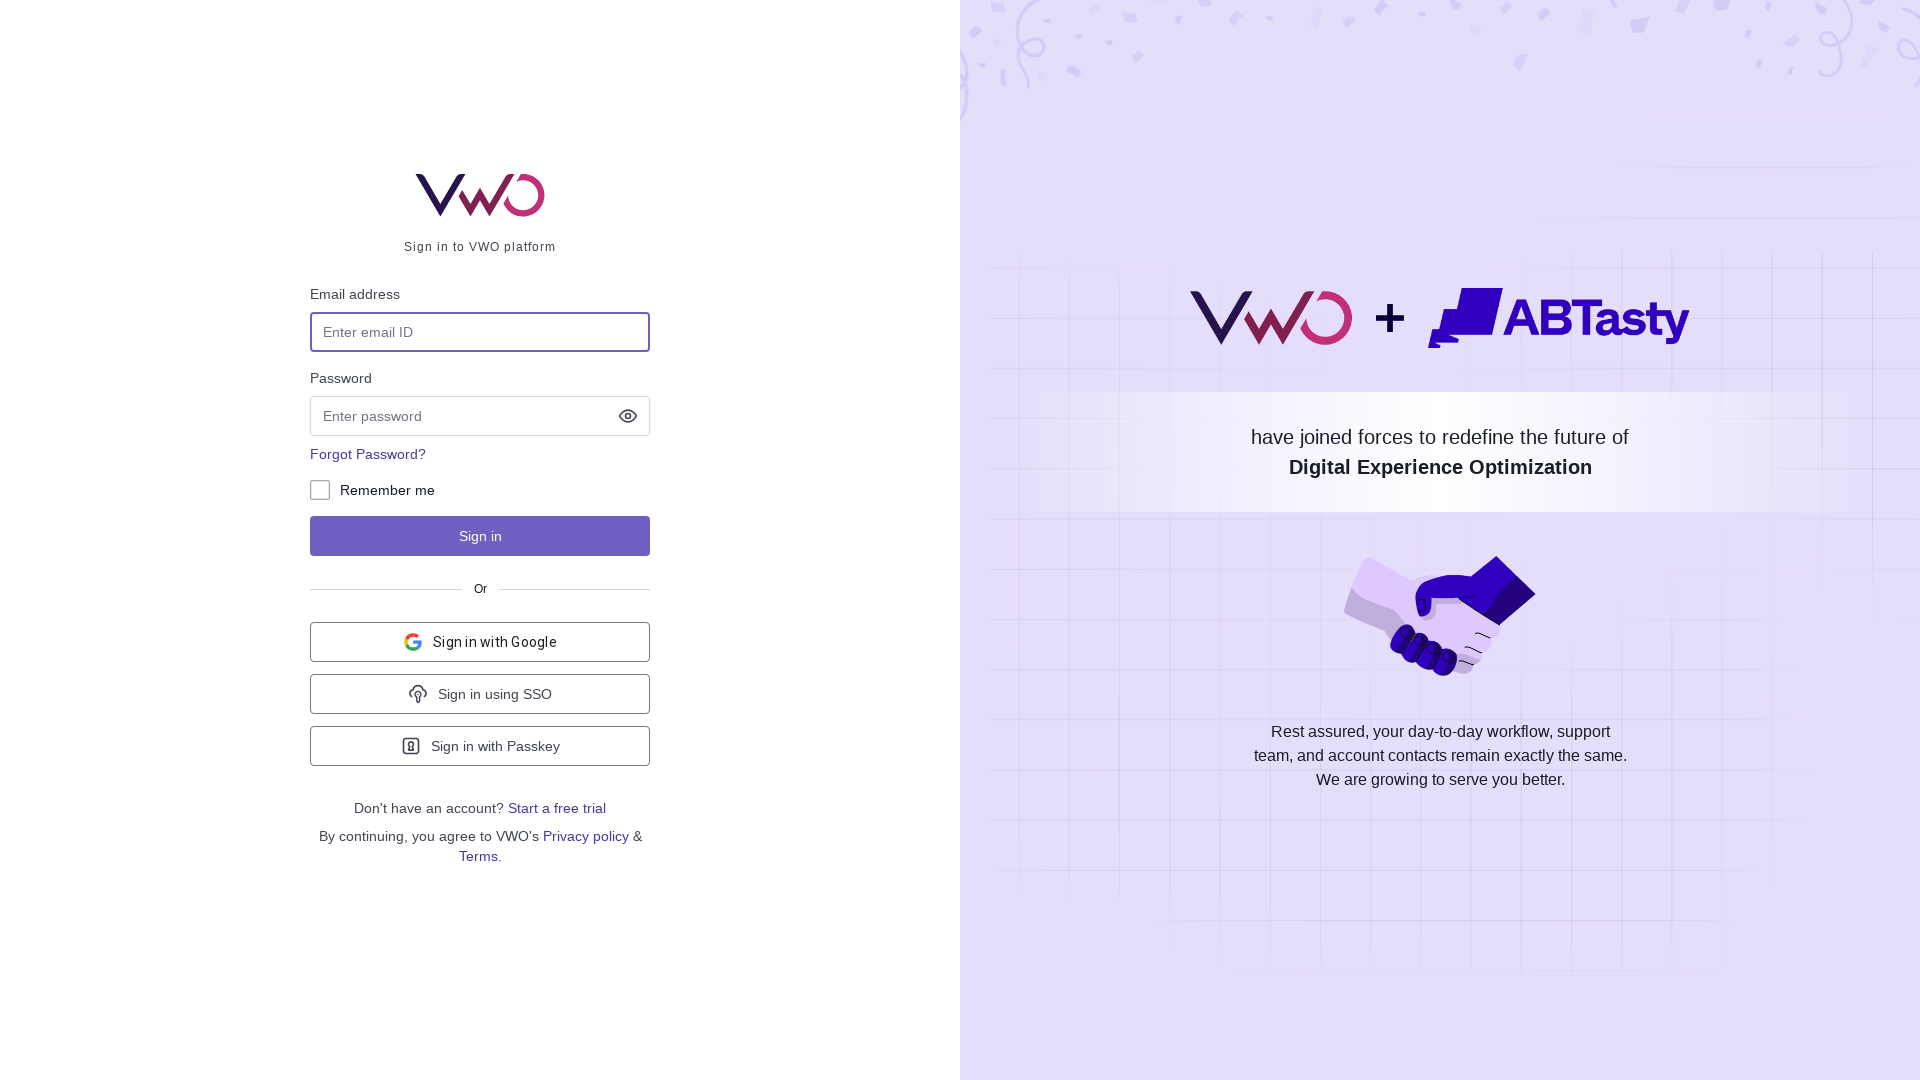

Retrieved current URL: https://app.vwo.com/#/login
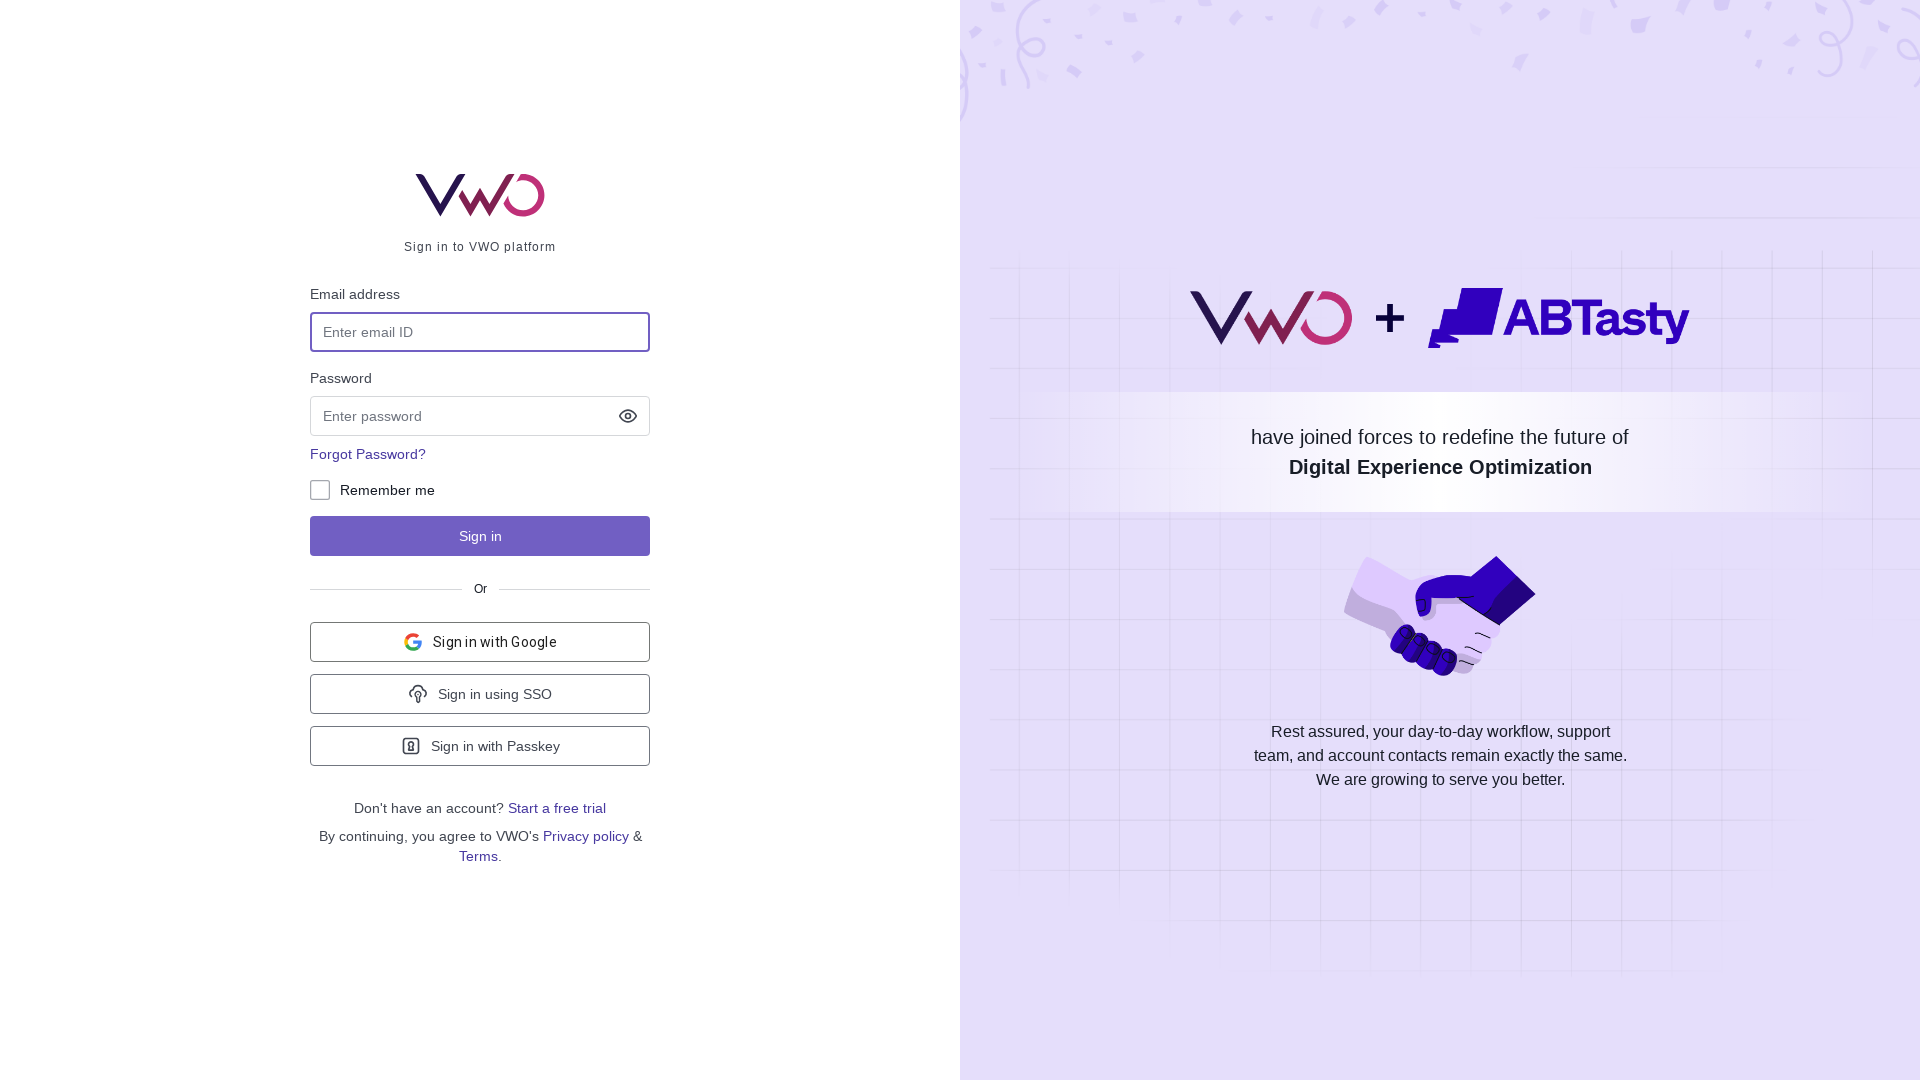

Verified current URL matches expected login page URL
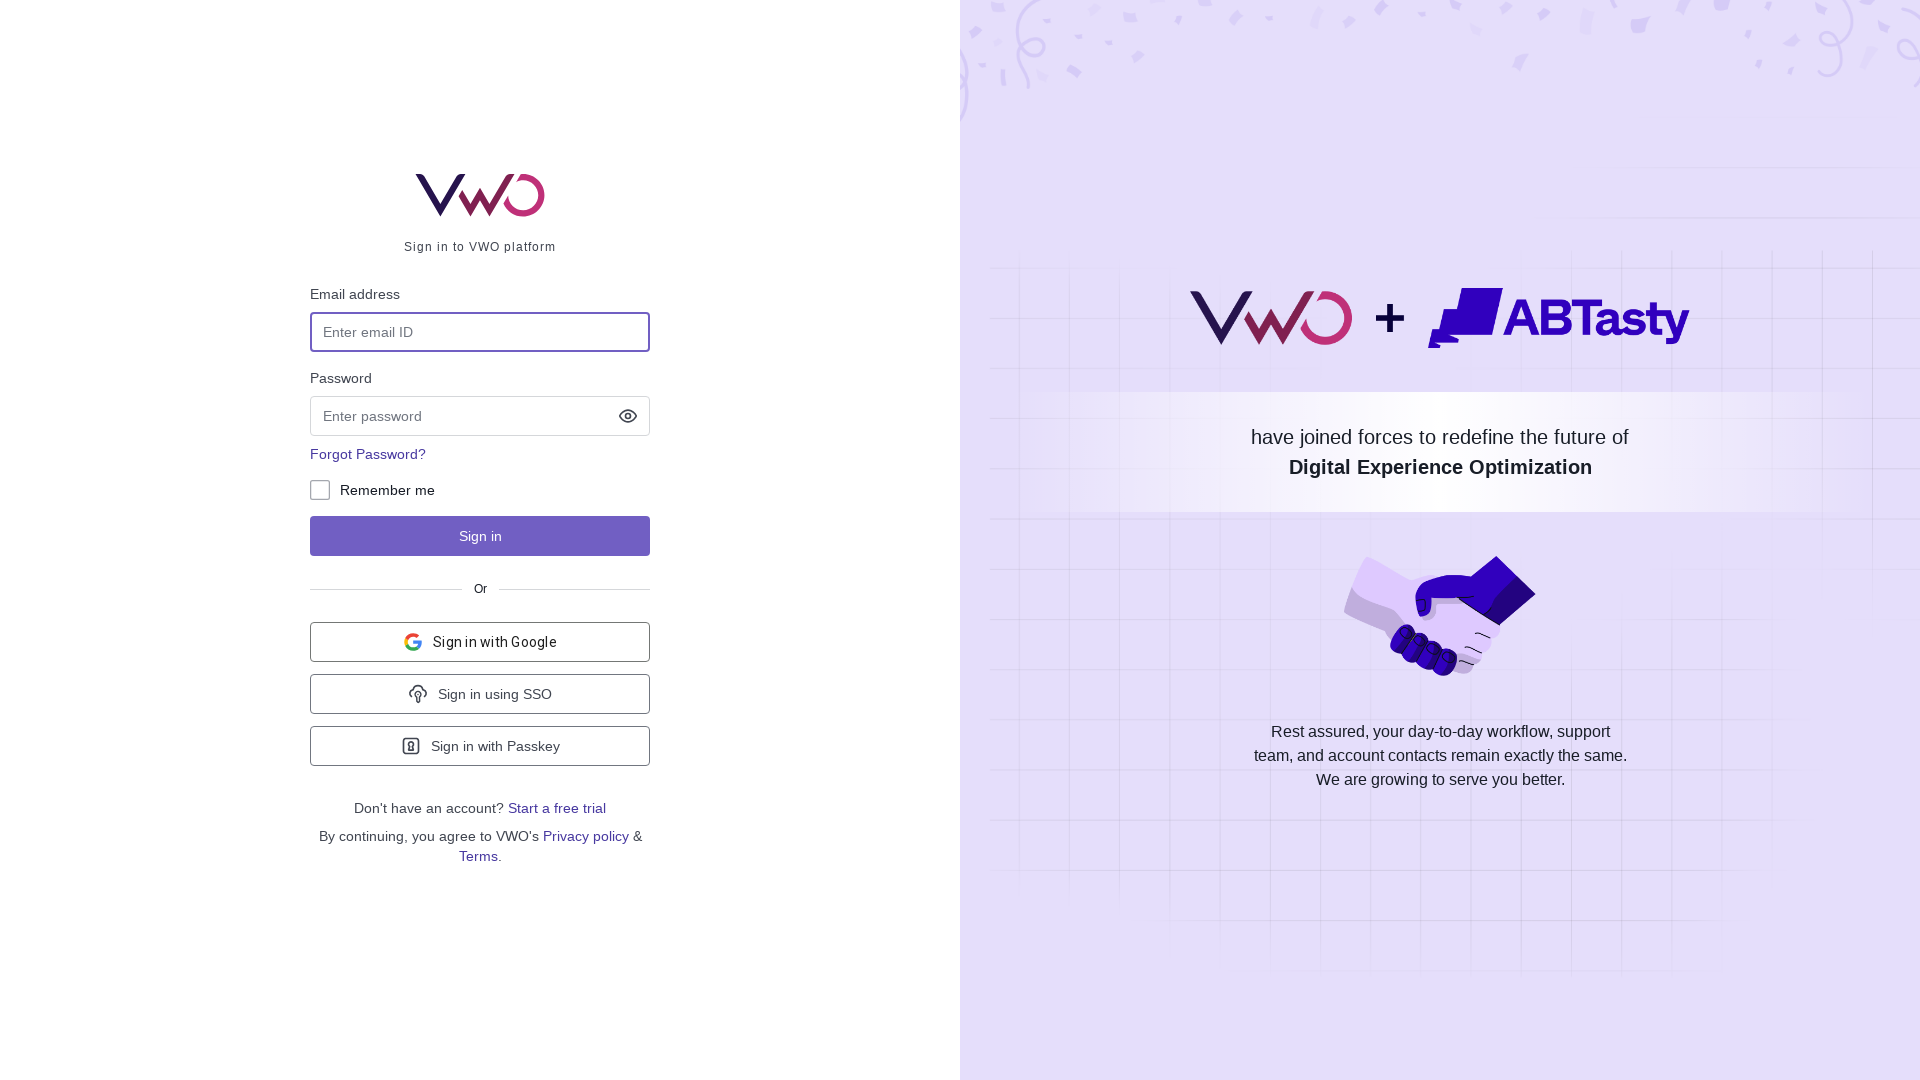

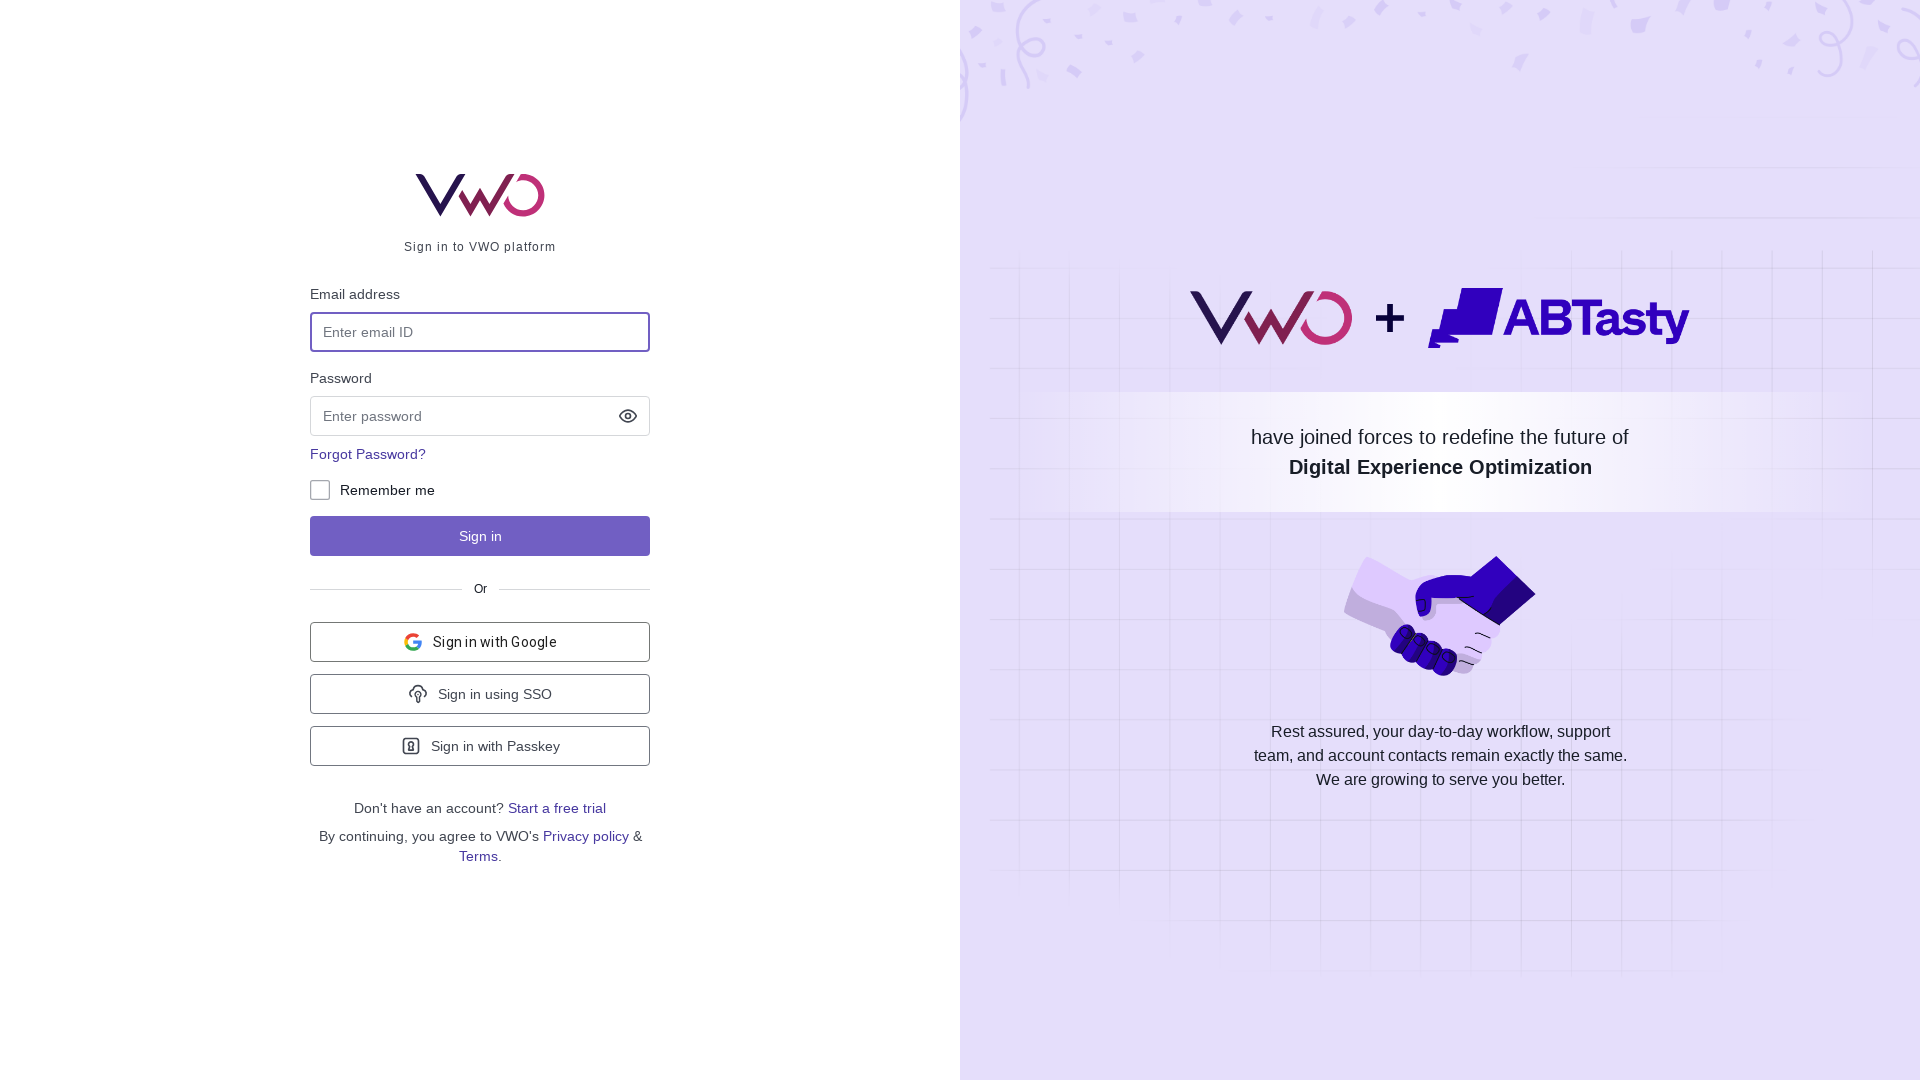